Fills out a registration form including text fields, radio button, checkbox, and interacts with a modal popup

Starting URL: http://thetestingworld.com/testings/

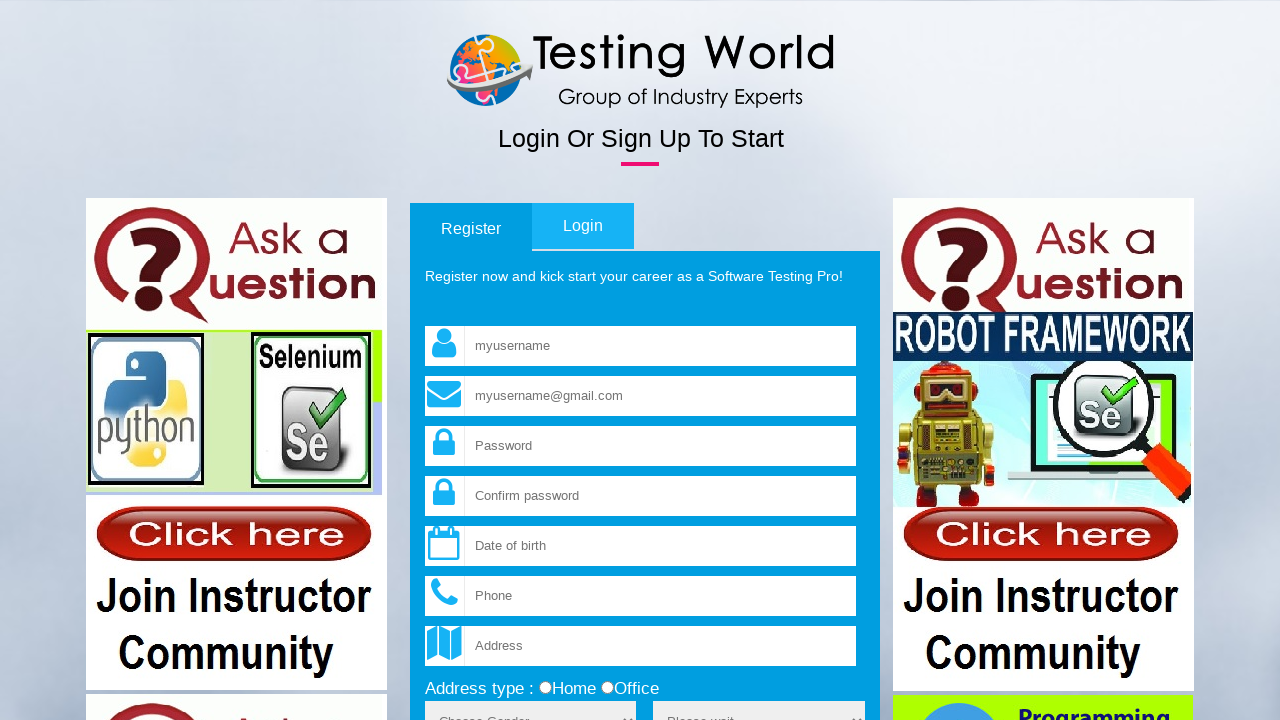

Filled username field with 'Chandrakant Kotage' on //input[@name='fld_username']
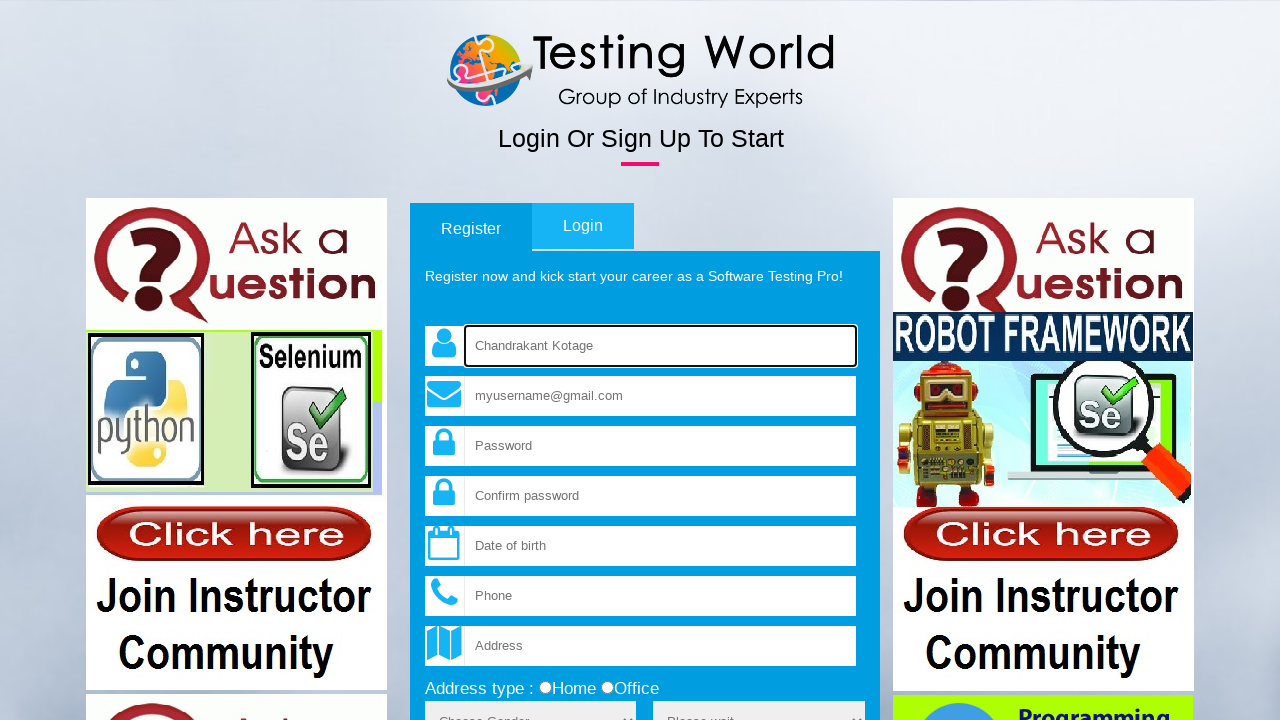

Filled email field with 'kchandu0143@gmail.com' on input[name='fld_email']
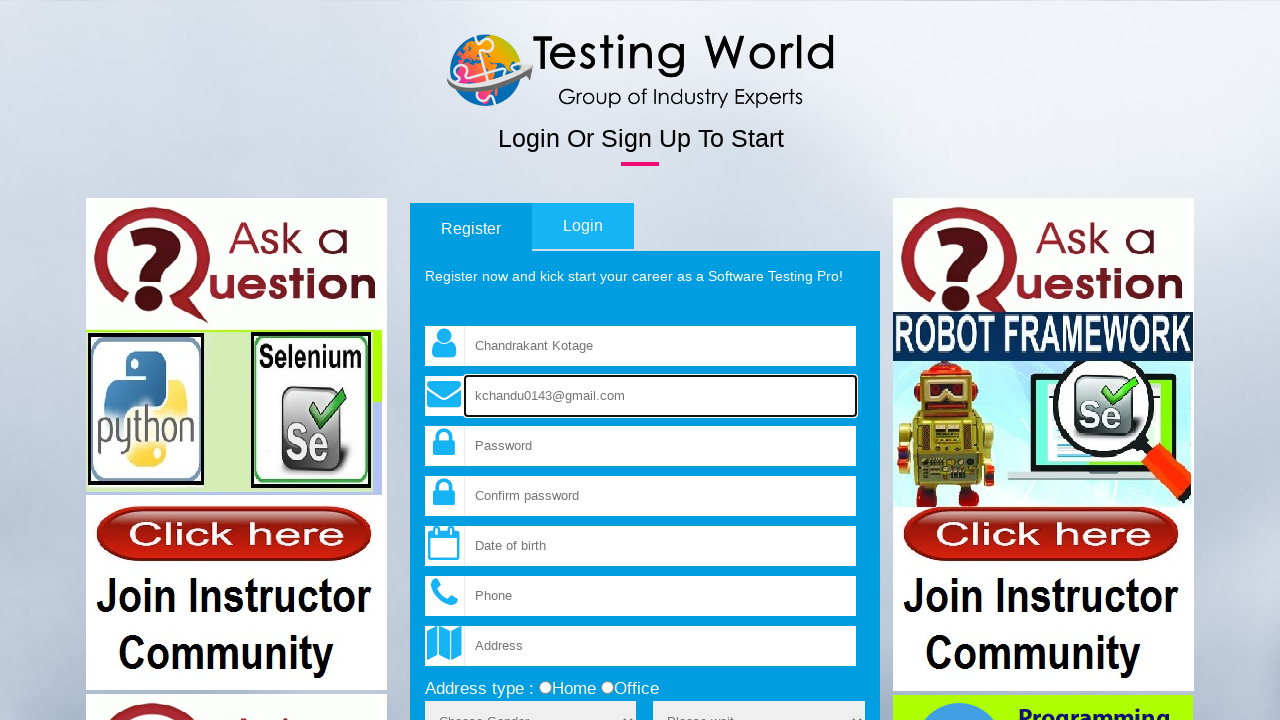

Selected 'home' radio button at (545, 688) on xpath=//input[@value='home']
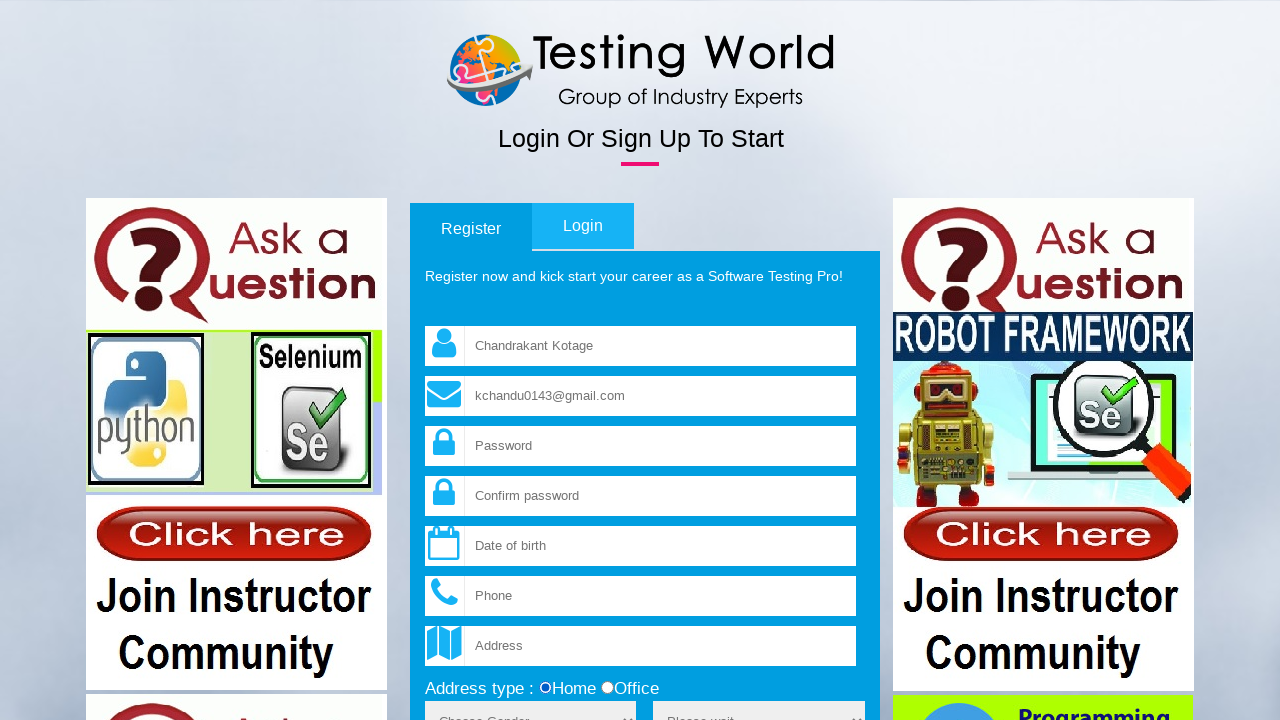

Checked terms and conditions checkbox at (431, 361) on input[name='terms']
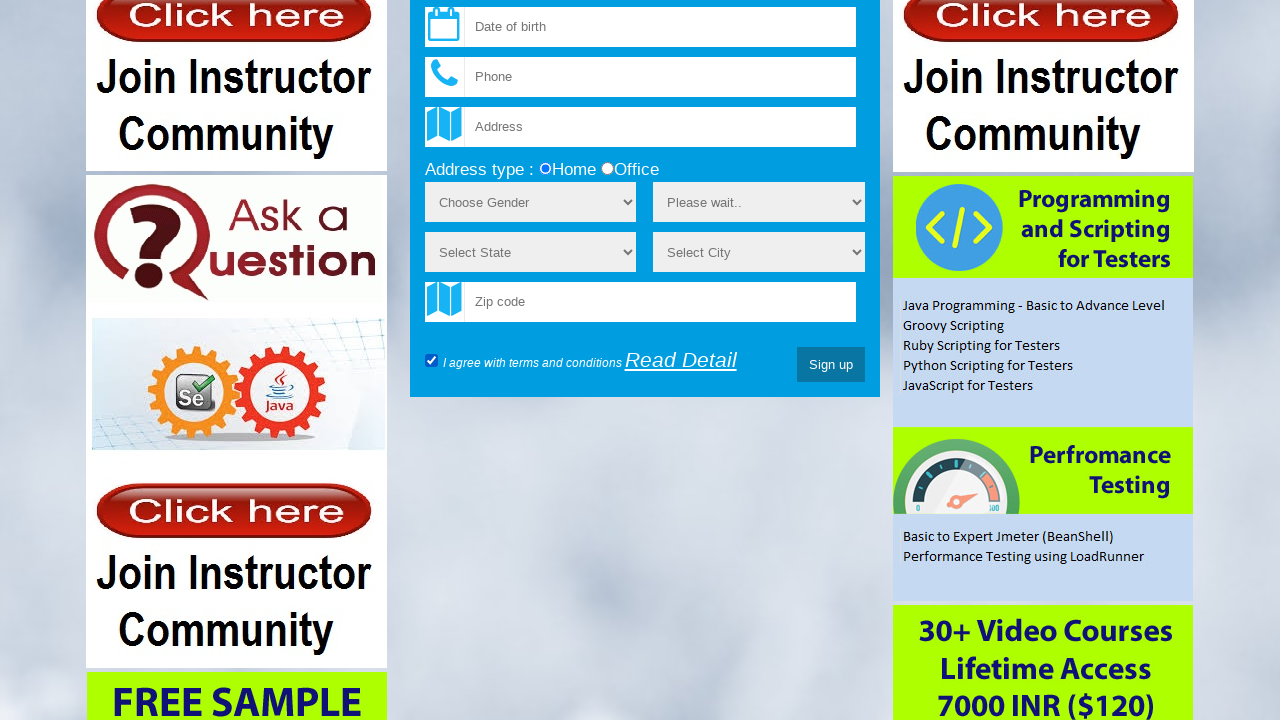

Clicked 'Read Detail' link to open modal popup at (681, 360) on text=Read Detail
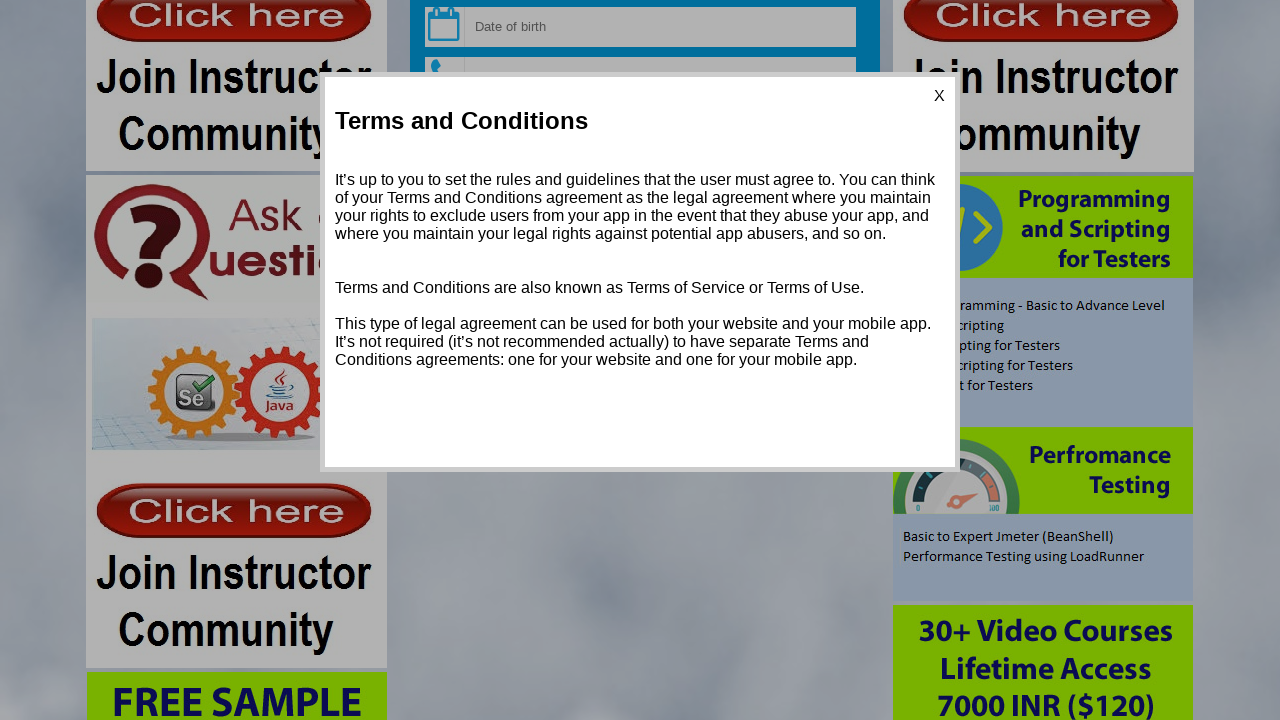

Closed modal popup by clicking X button at (940, 96) on text=X
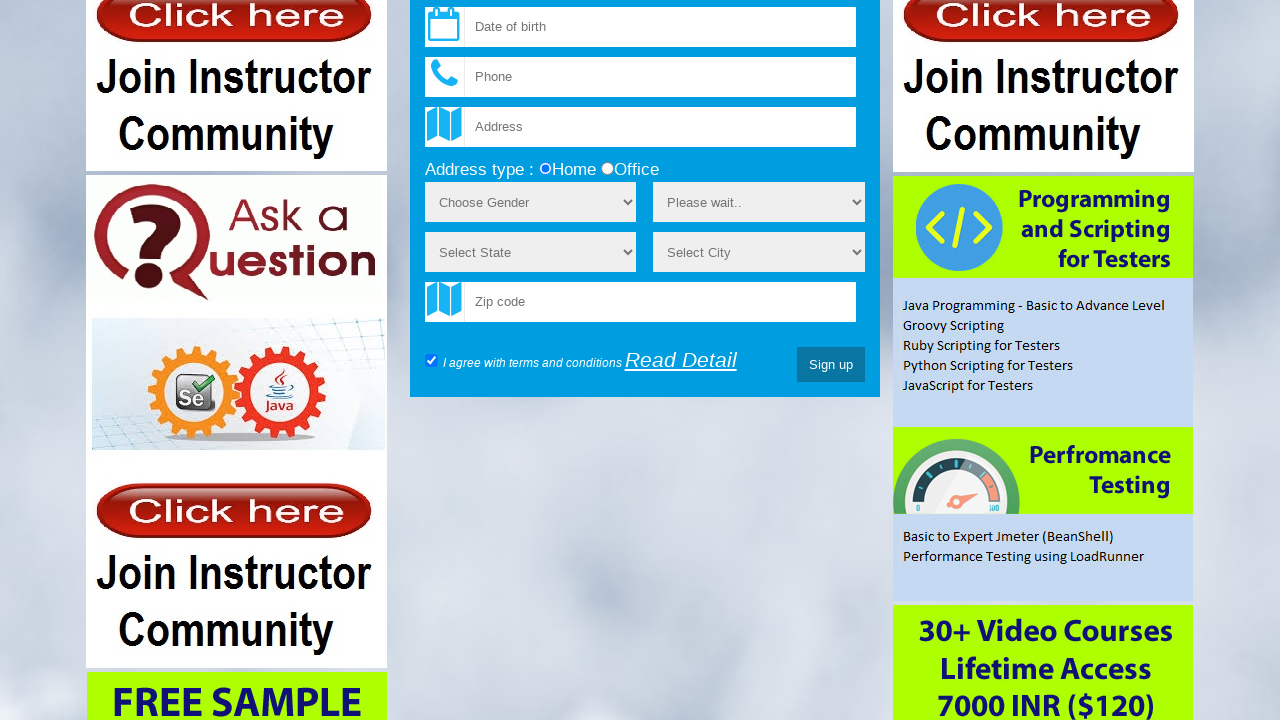

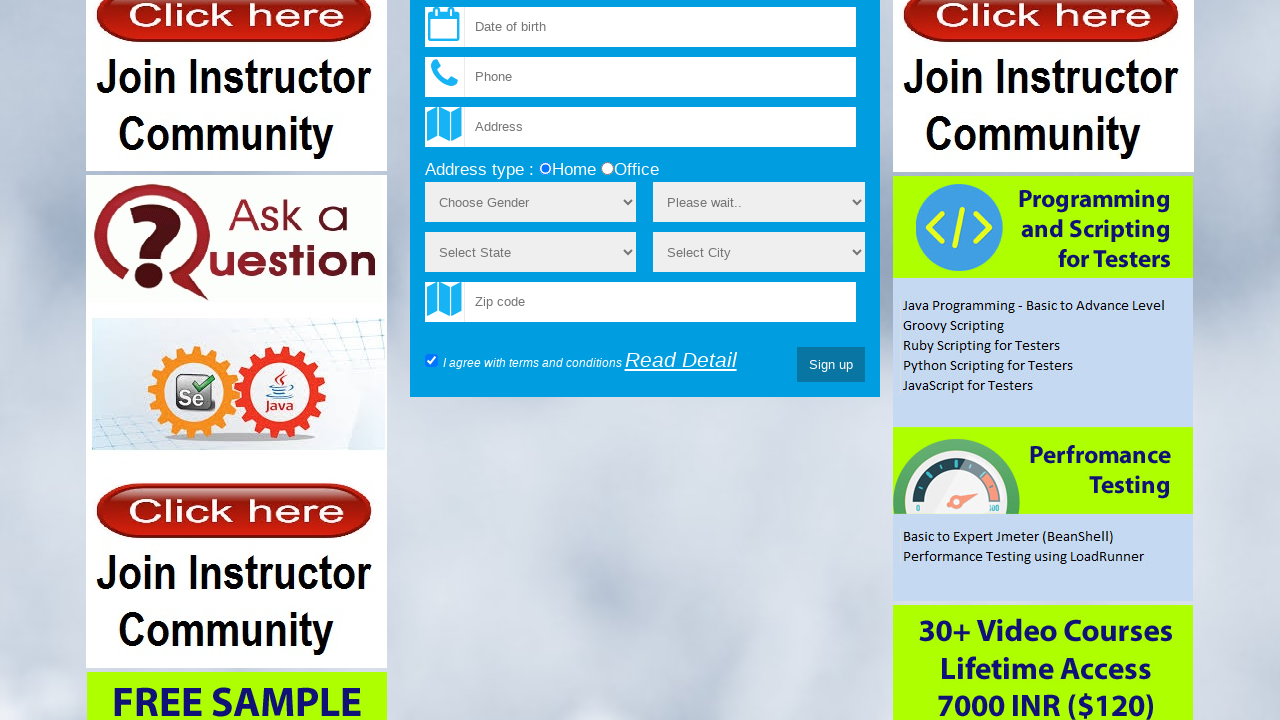